Navigates to Lichess chess website homepage to verify the page loads successfully

Starting URL: https://lichess.org/

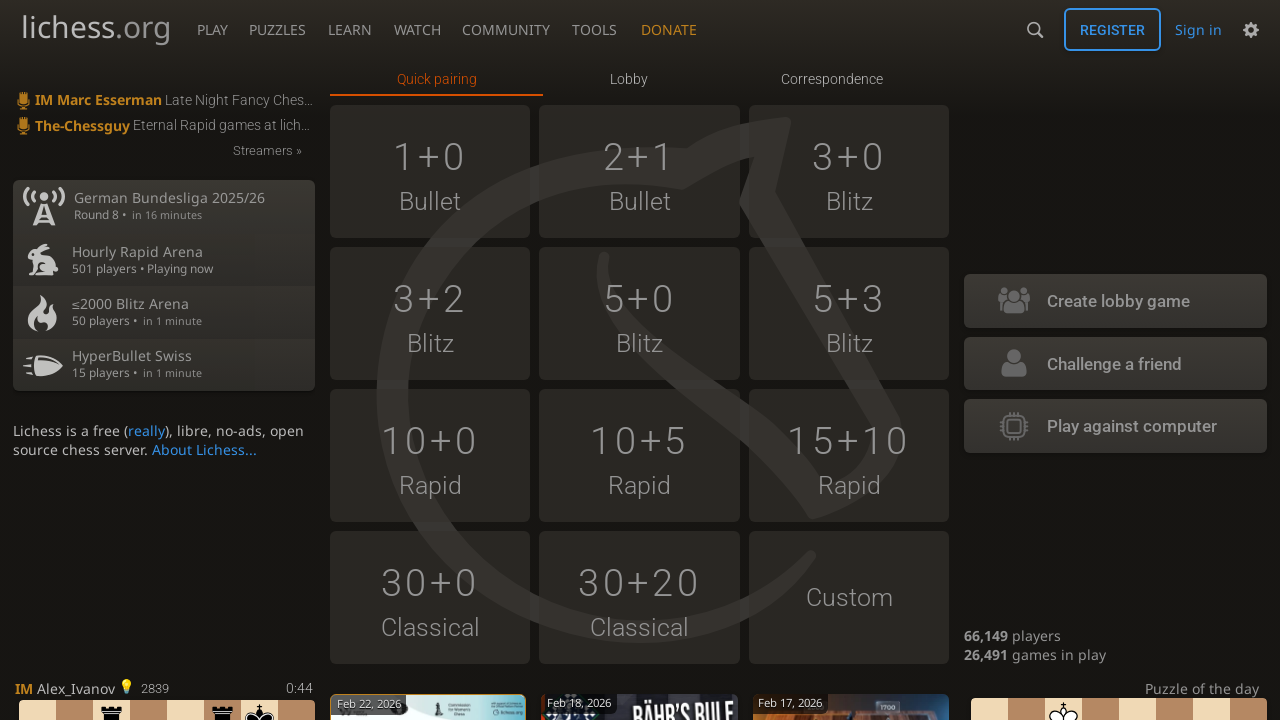

Waited for page body to load on Lichess homepage
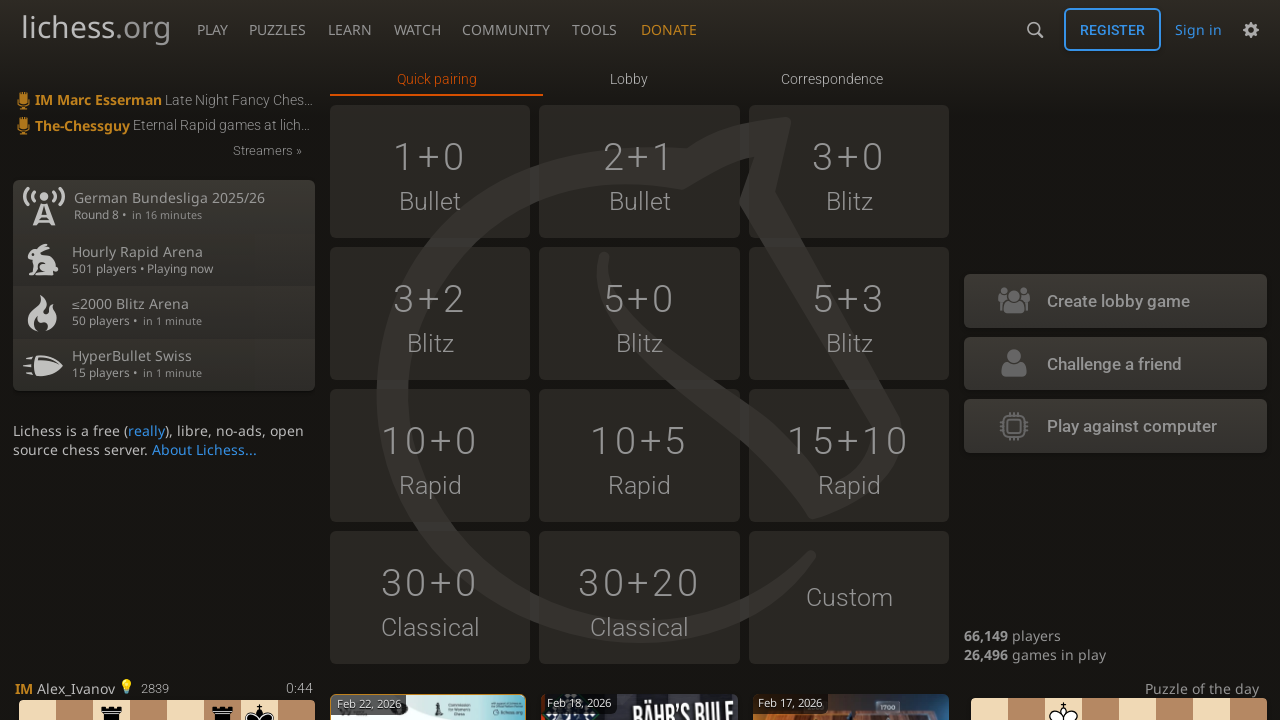

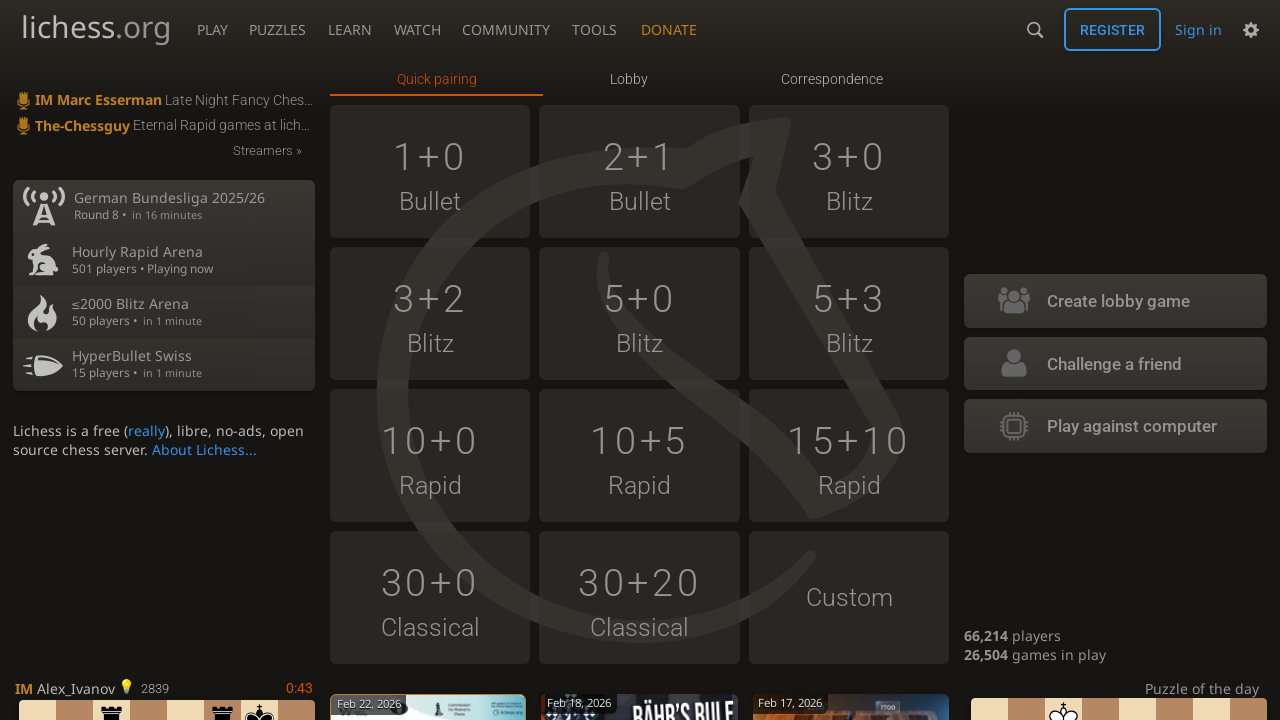